Tests that clicking the Email column header sorts email values in ascending alphabetical order

Starting URL: http://the-internet.herokuapp.com/tables

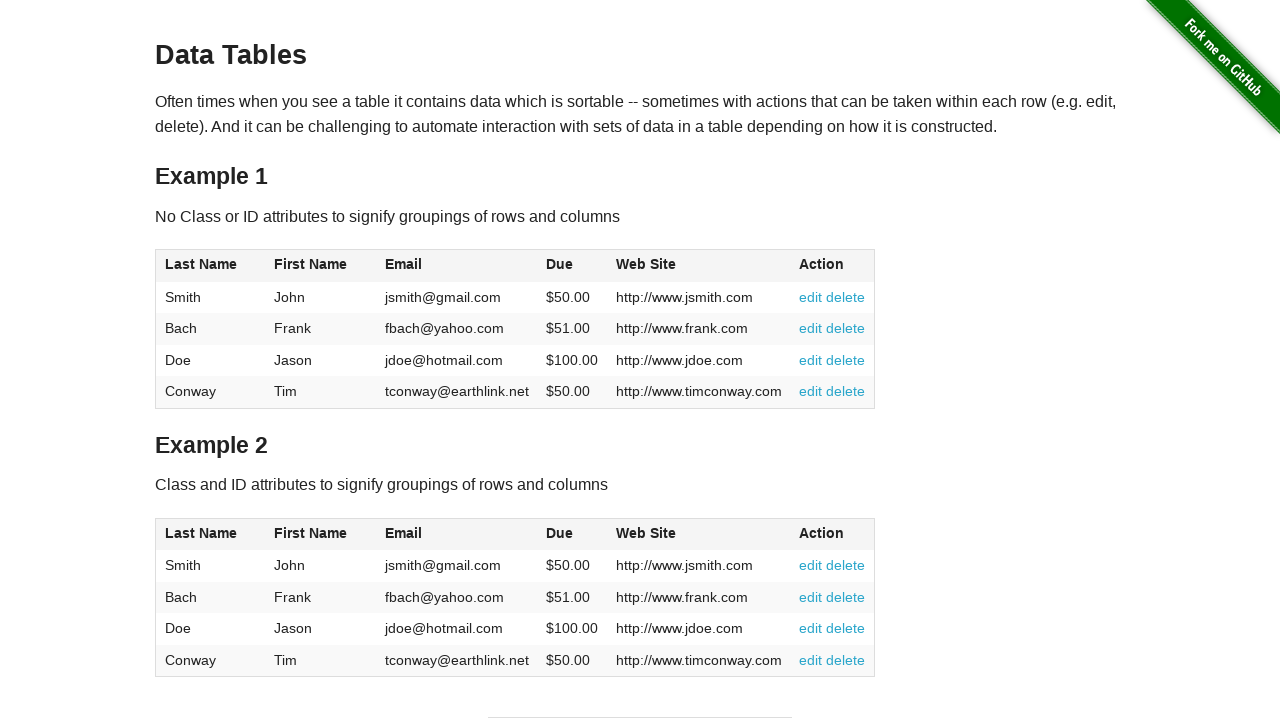

Clicked Email column header to sort in ascending order at (457, 266) on #table1 thead tr th:nth-of-type(3)
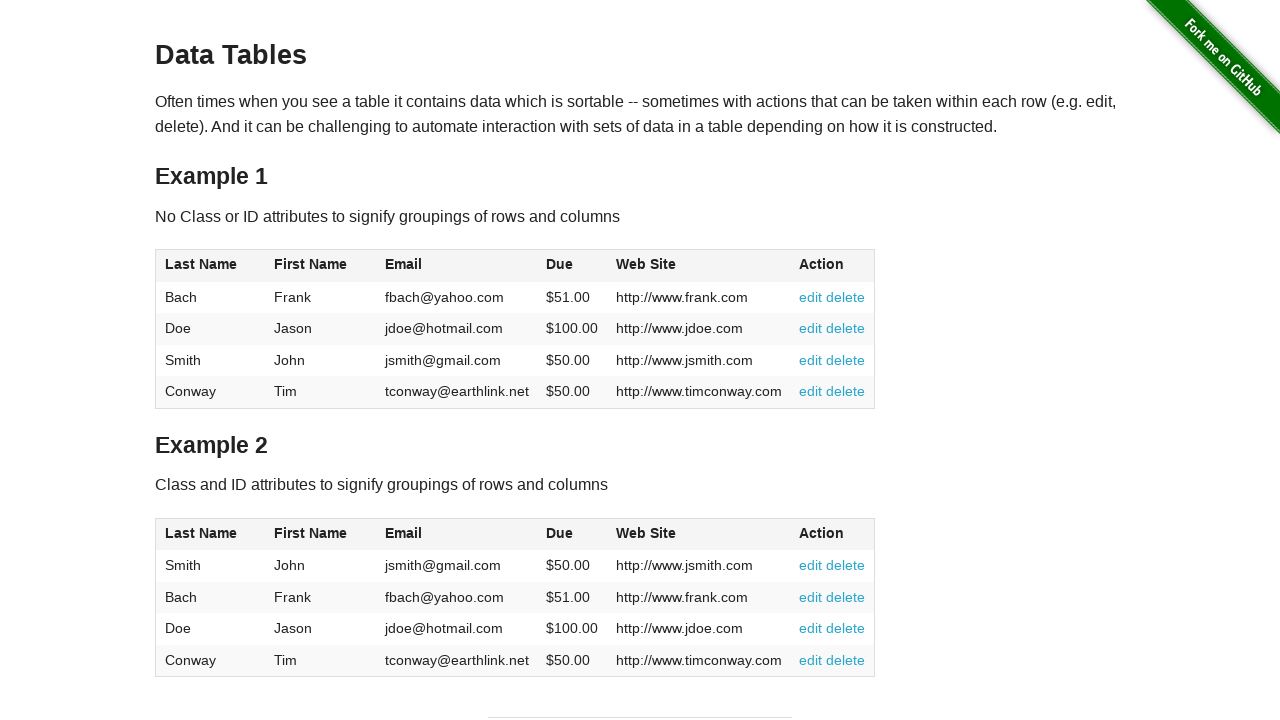

Table body with email values loaded
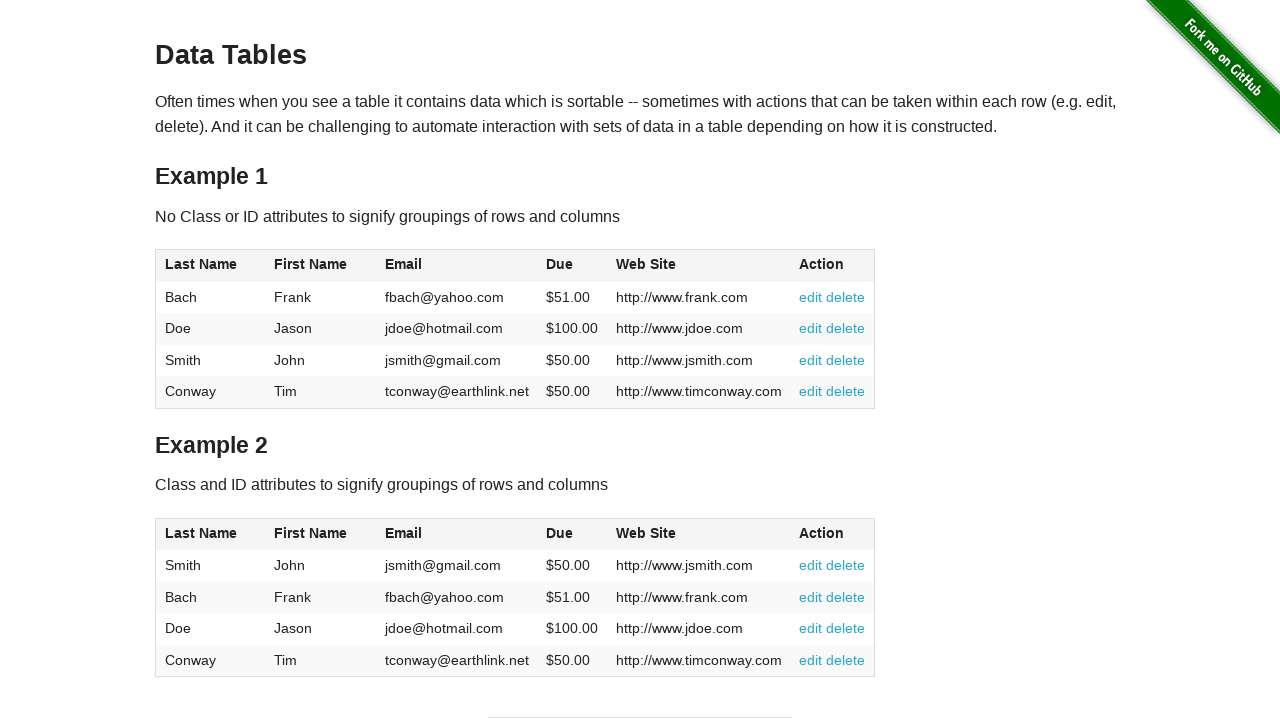

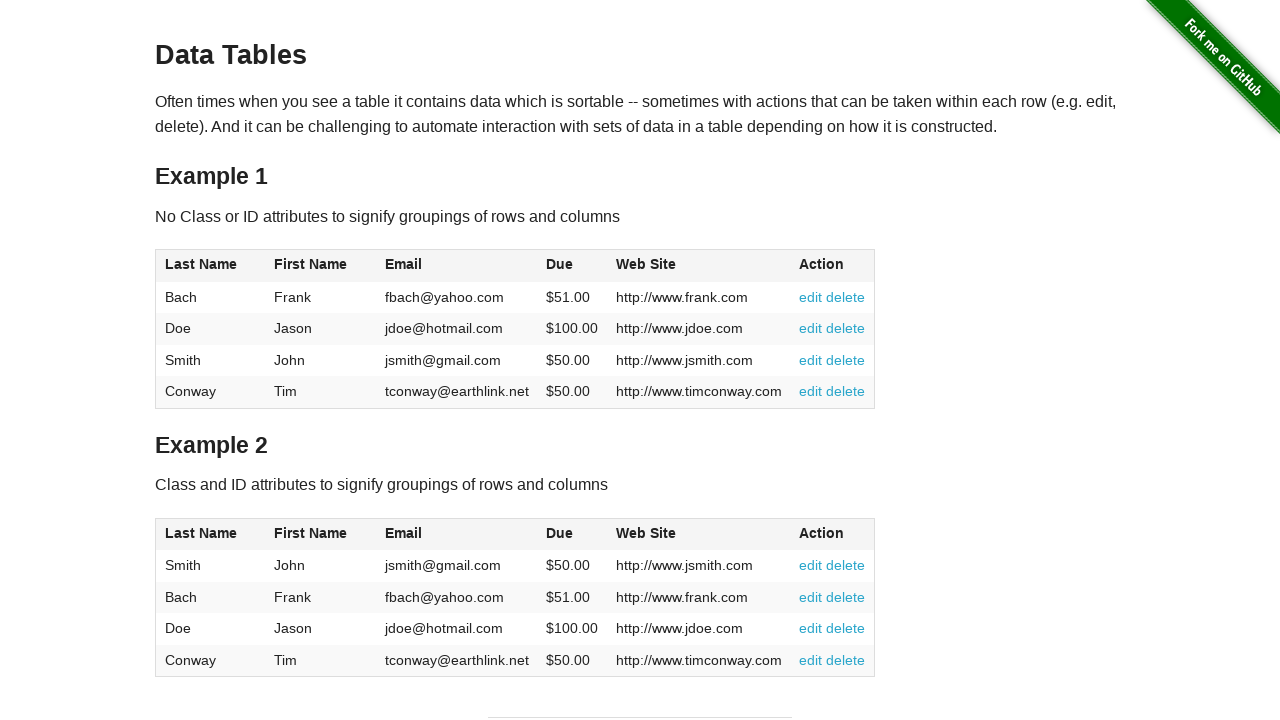